Tests a text box form by filling in full name, email, current address, and permanent address fields, then submitting the form

Starting URL: https://demoqa.com/text-box

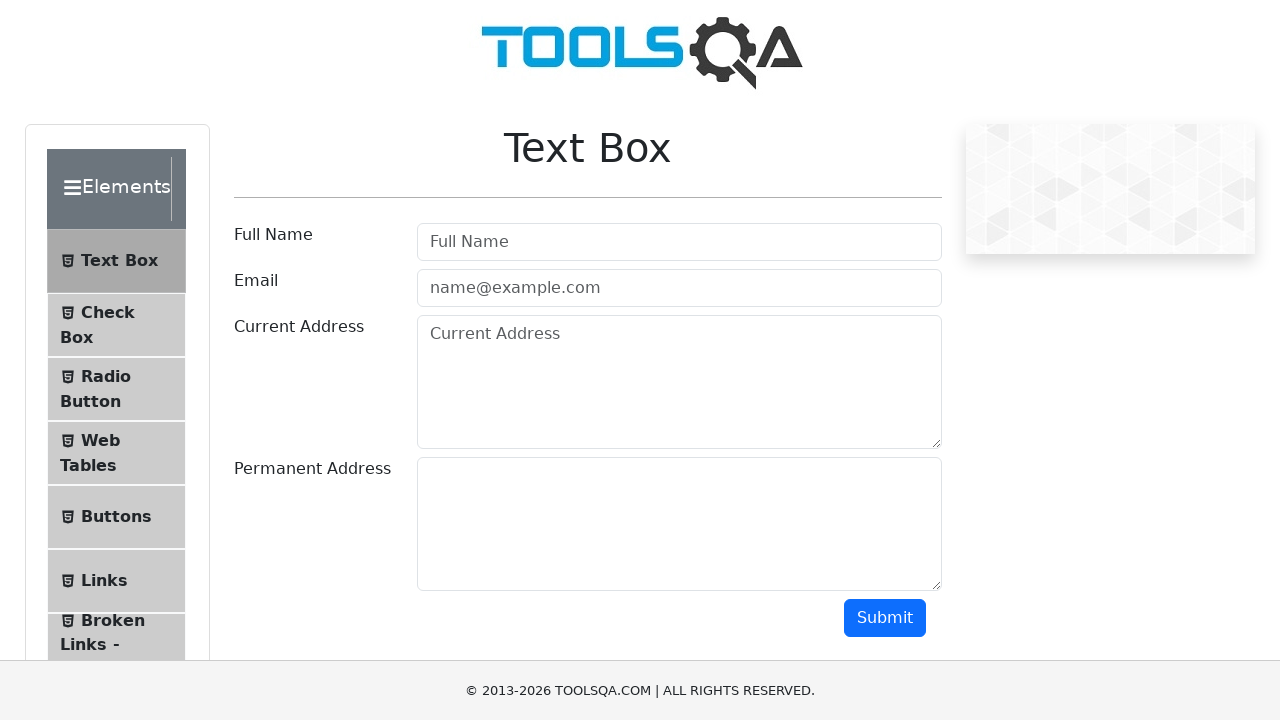

Clicked on Full Name field at (679, 242) on internal:attr=[placeholder="Full Name"i]
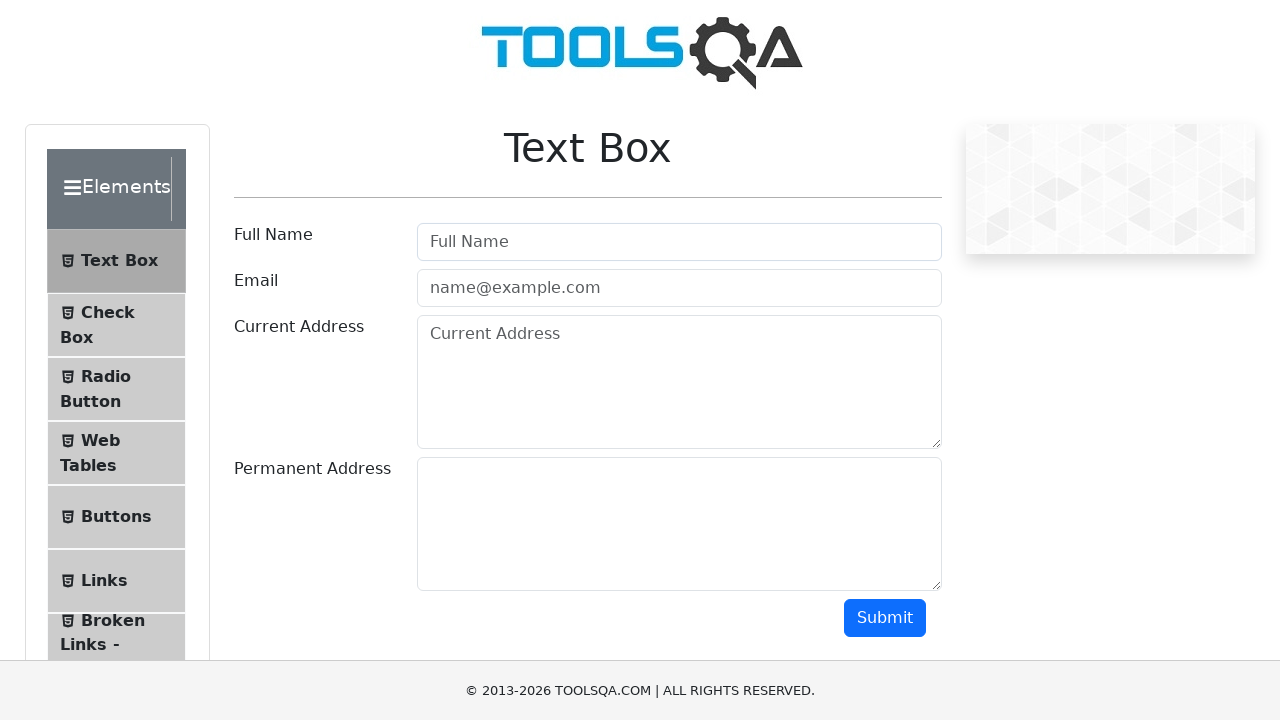

Filled Full Name field with 'David Smith' on internal:attr=[placeholder="Full Name"i]
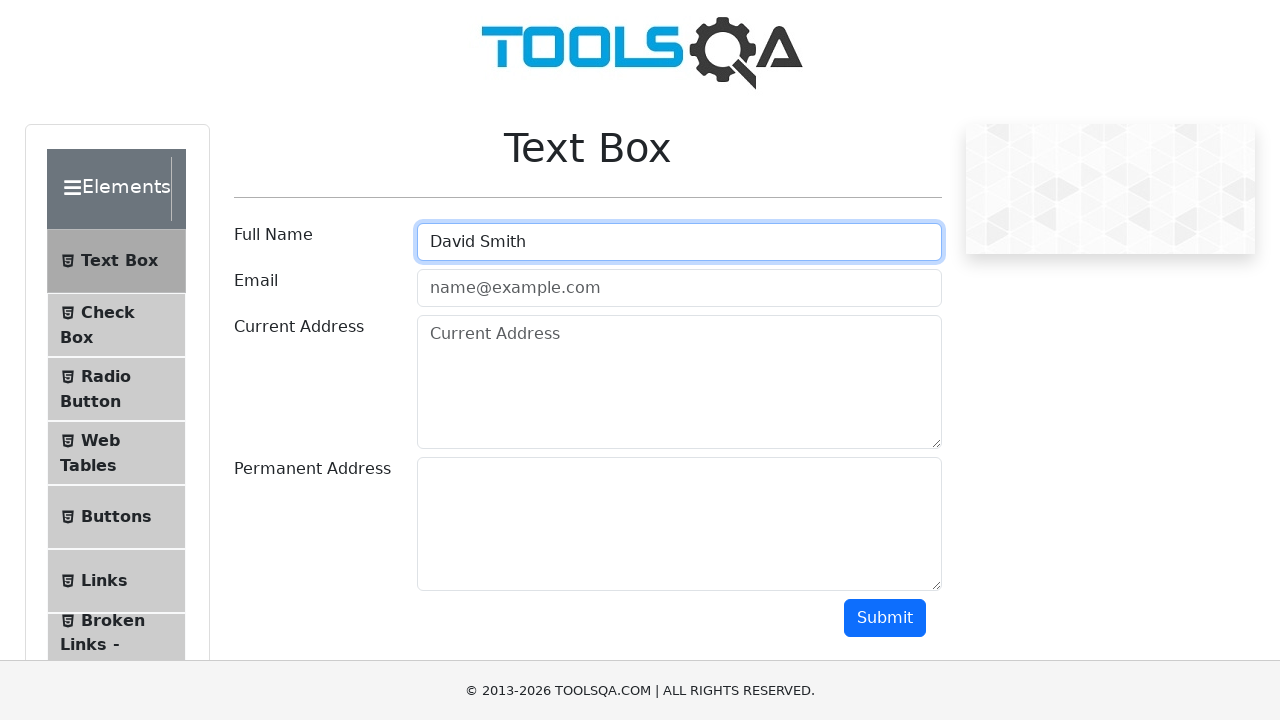

Clicked on Email field at (679, 288) on internal:attr=[placeholder="name@example.com"i]
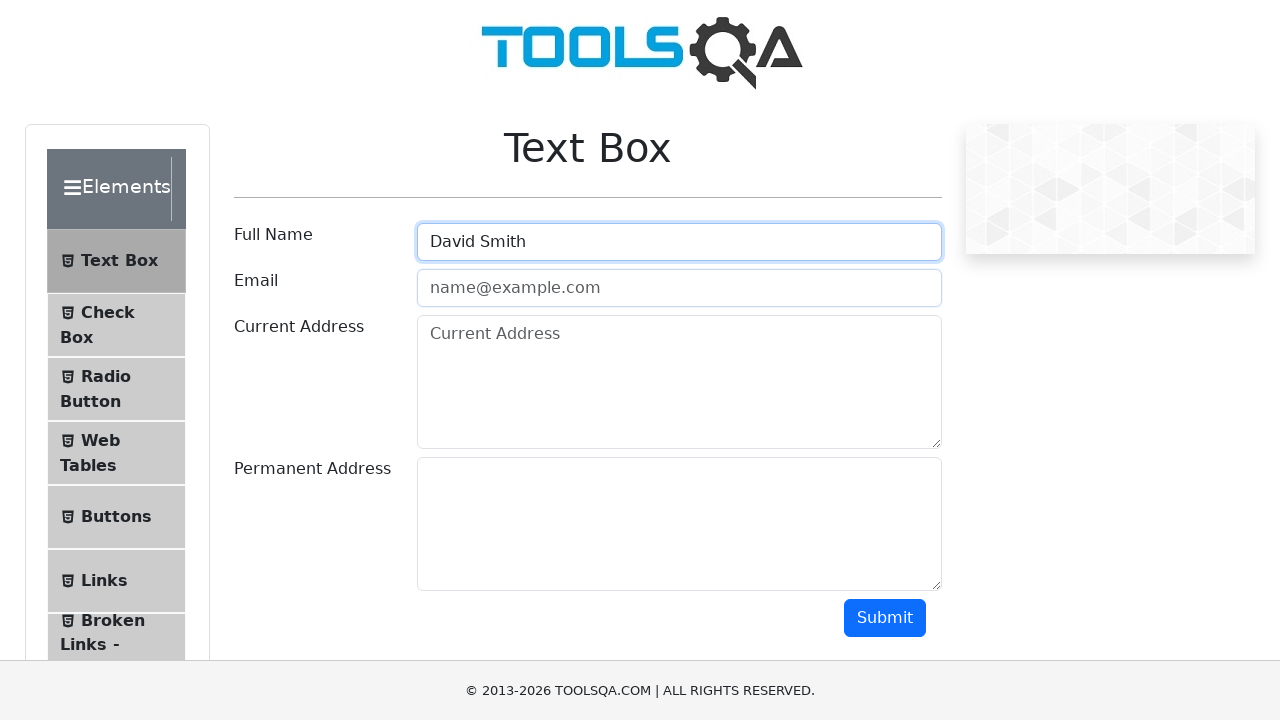

Filled Email field with 'abc1@gmail.com' on internal:attr=[placeholder="name@example.com"i]
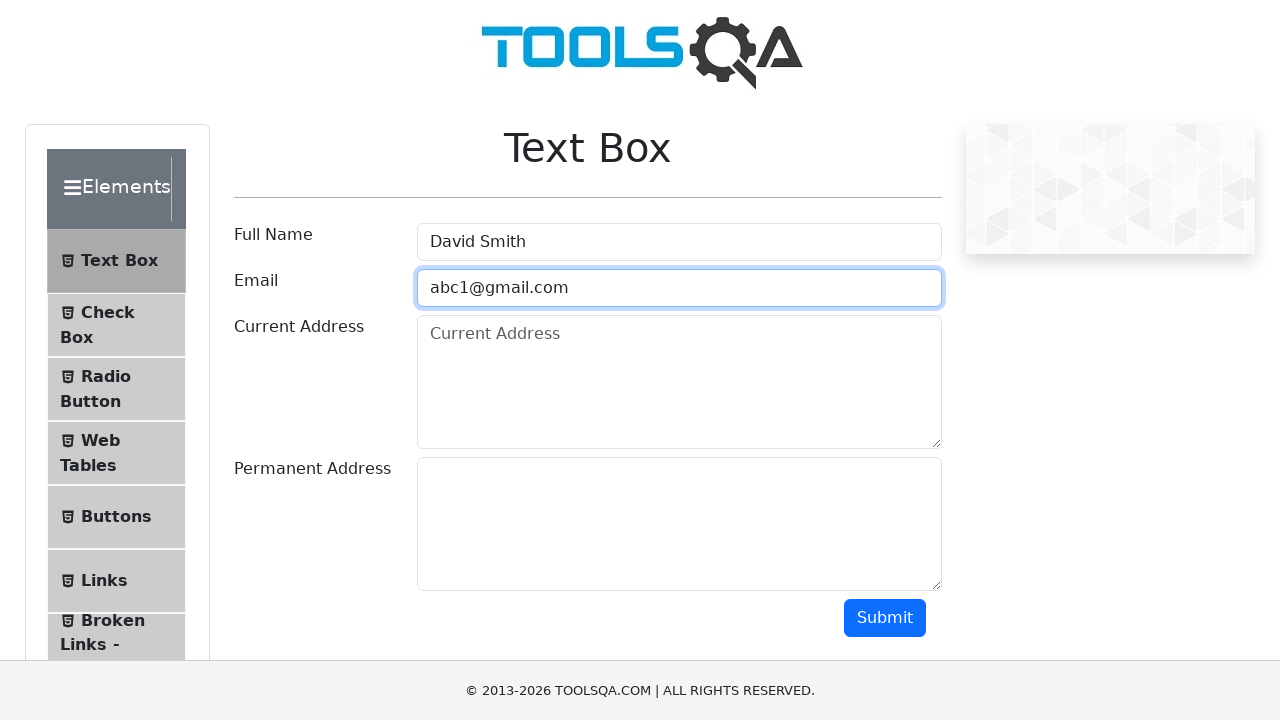

Clicked on Current Address field at (679, 382) on internal:attr=[placeholder="Current Address"i]
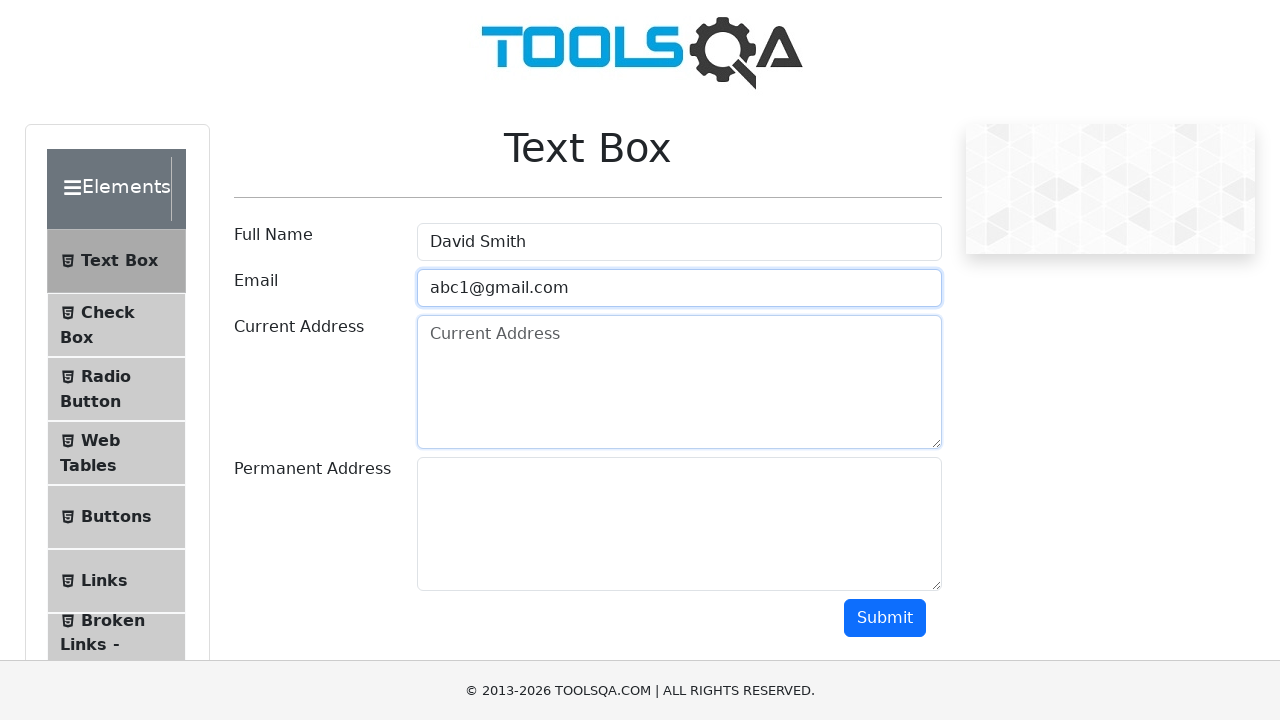

Filled Current Address field with 'Indore mp' on internal:attr=[placeholder="Current Address"i]
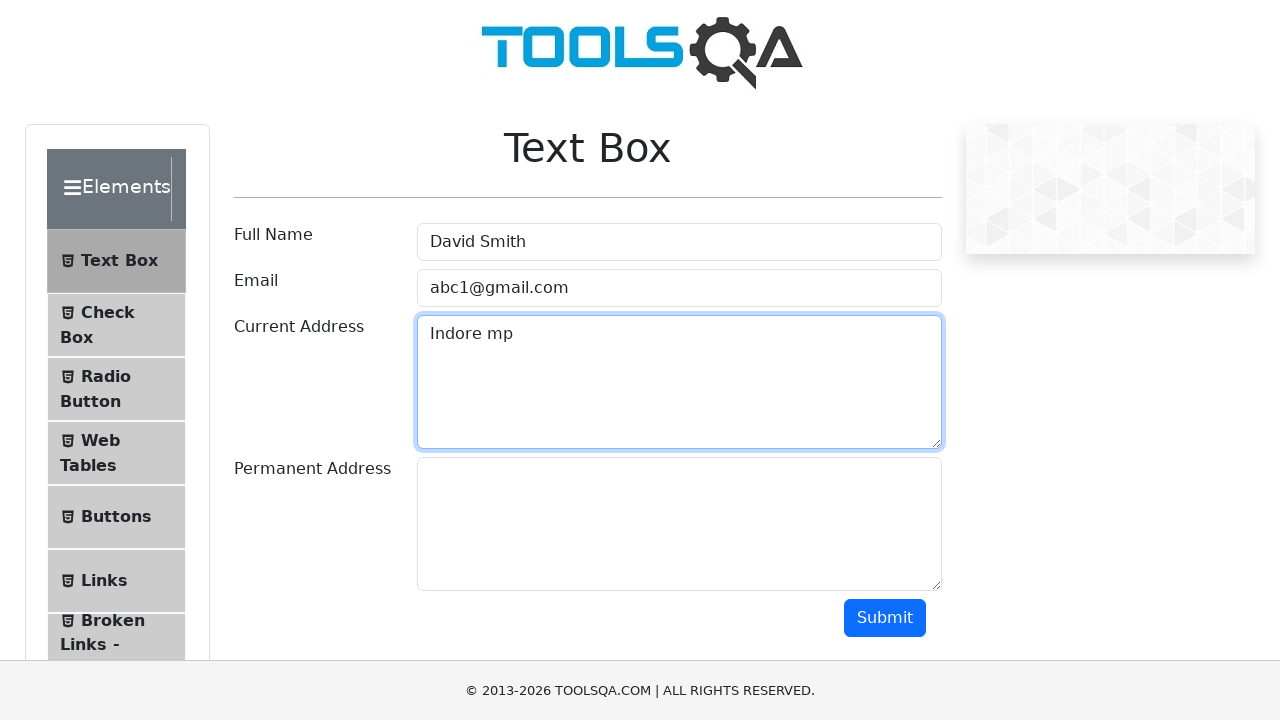

Clicked on Permanent Address field at (679, 524) on #permanentAddress
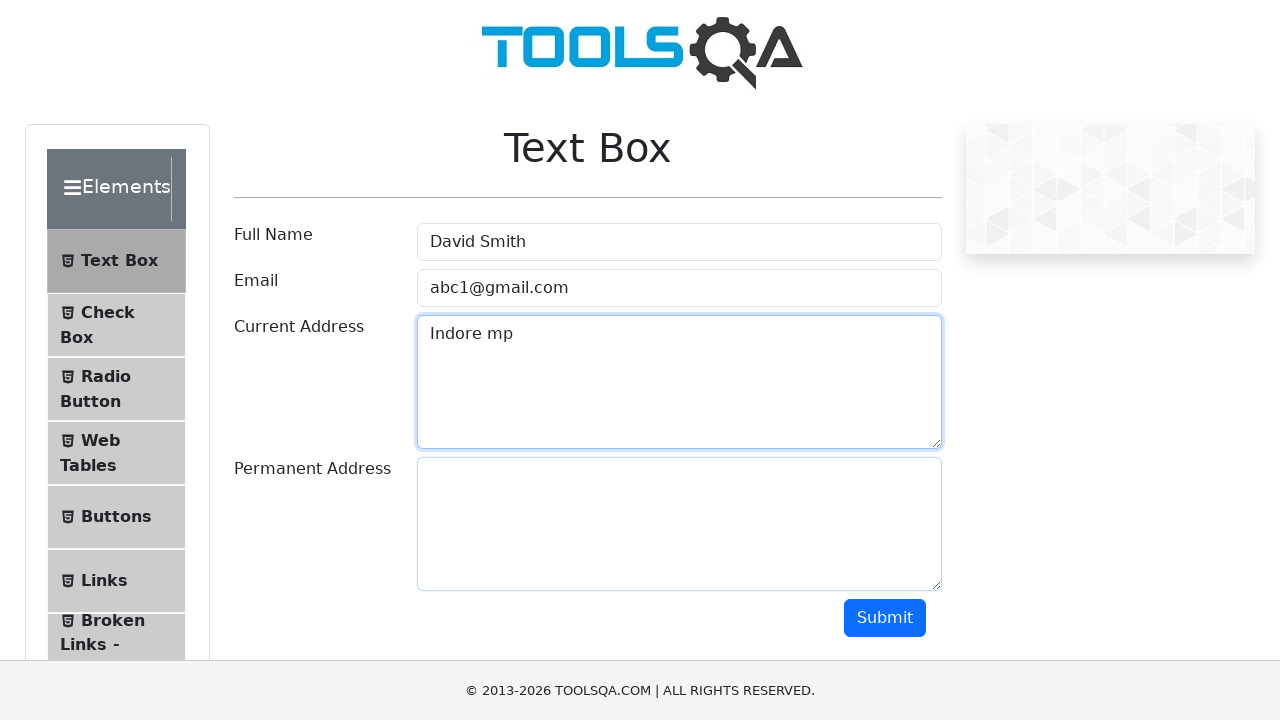

Filled Permanent Address field with 'indore mp' on #permanentAddress
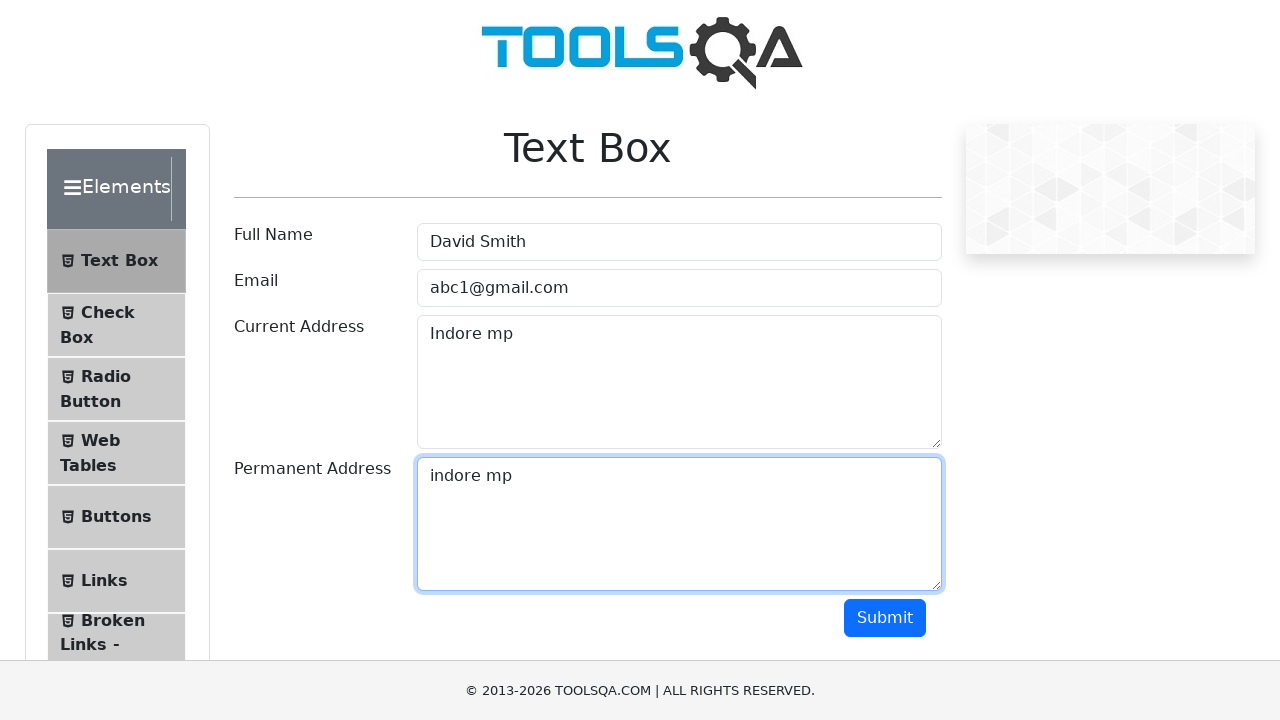

Clicked Submit button to submit the form at (885, 618) on internal:role=button[name="Submit"i]
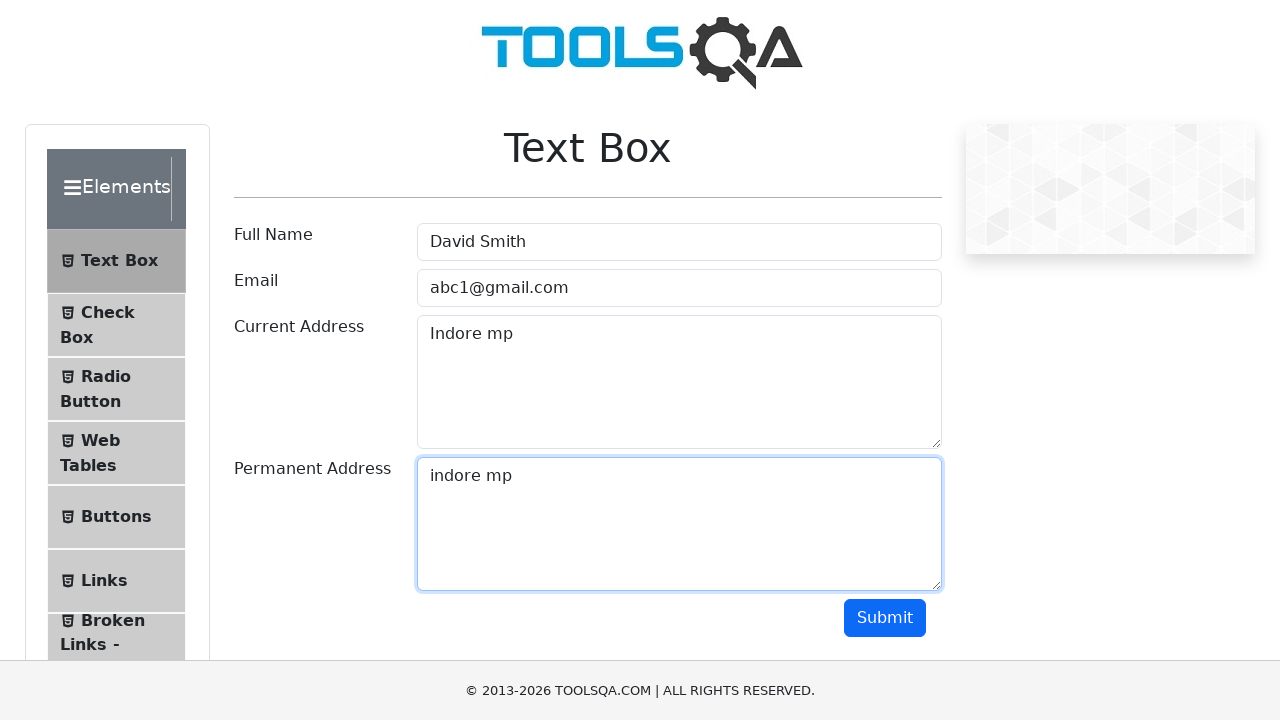

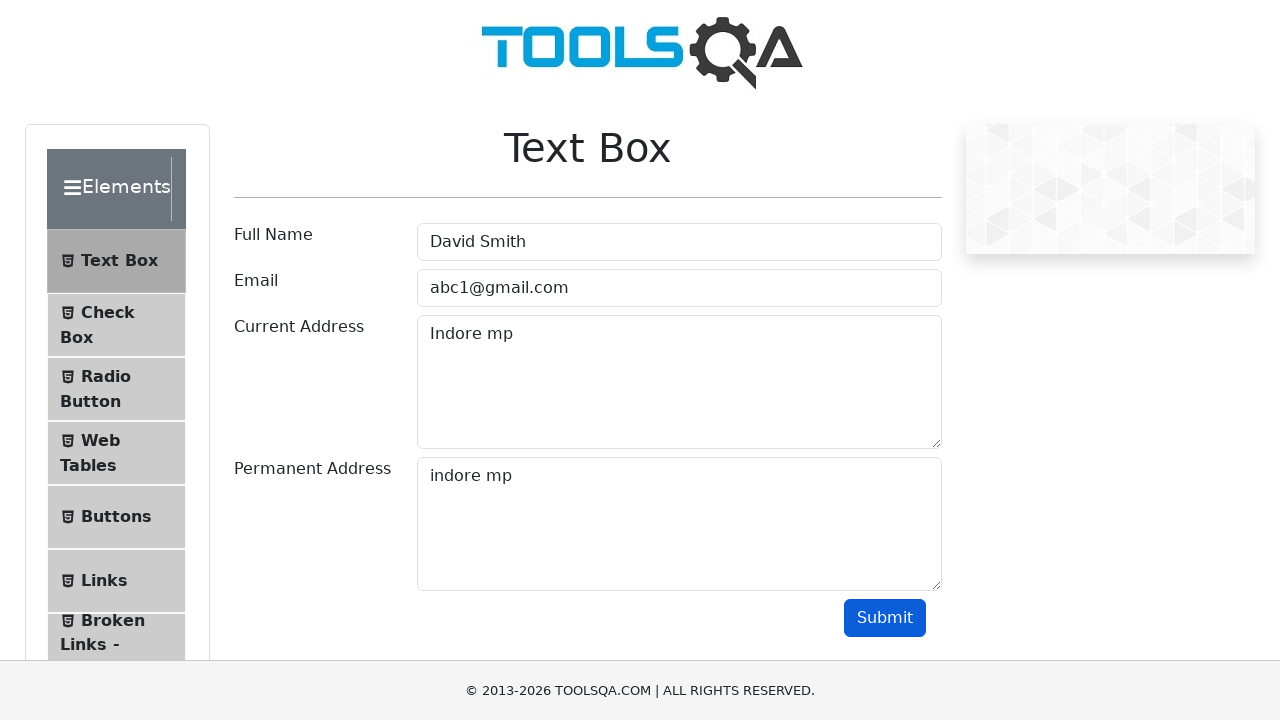